Tests element display status by checking if various form elements are displayed and interacting with visible elements

Starting URL: https://automationfc.github.io/basic-form/index.html

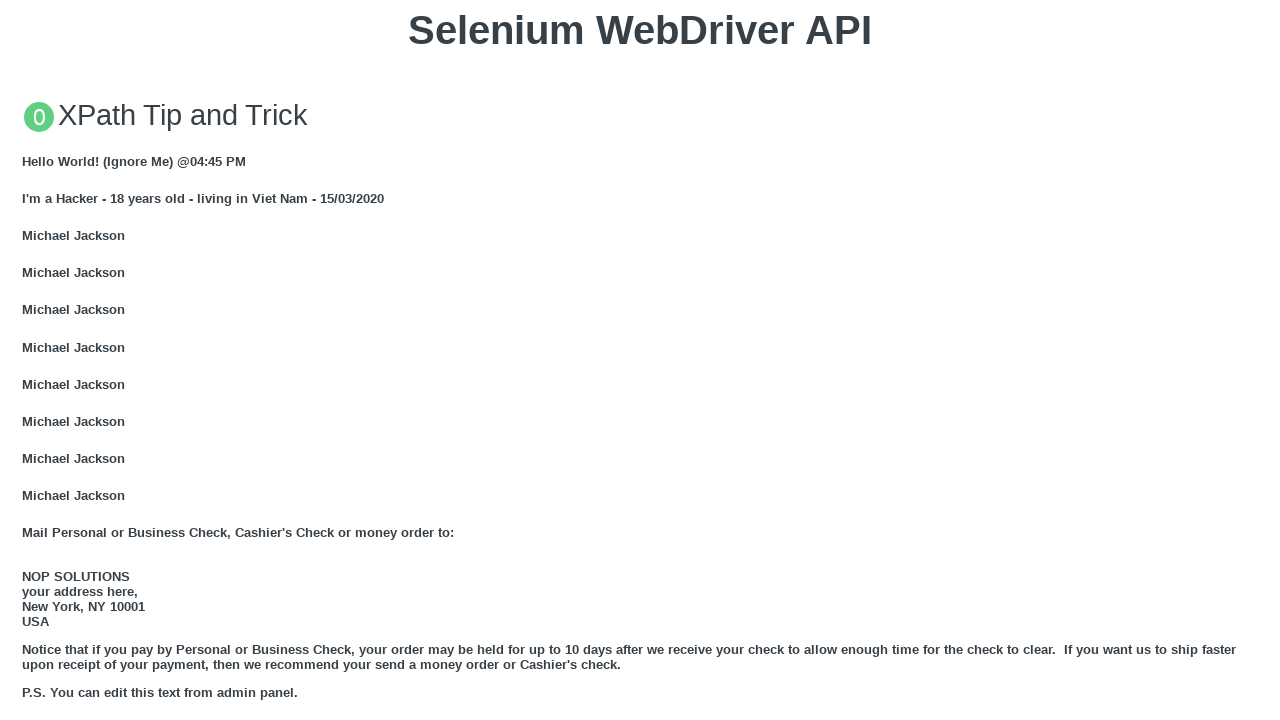

Email textbox is visible and filled with 'email@gmail.com' on #mail
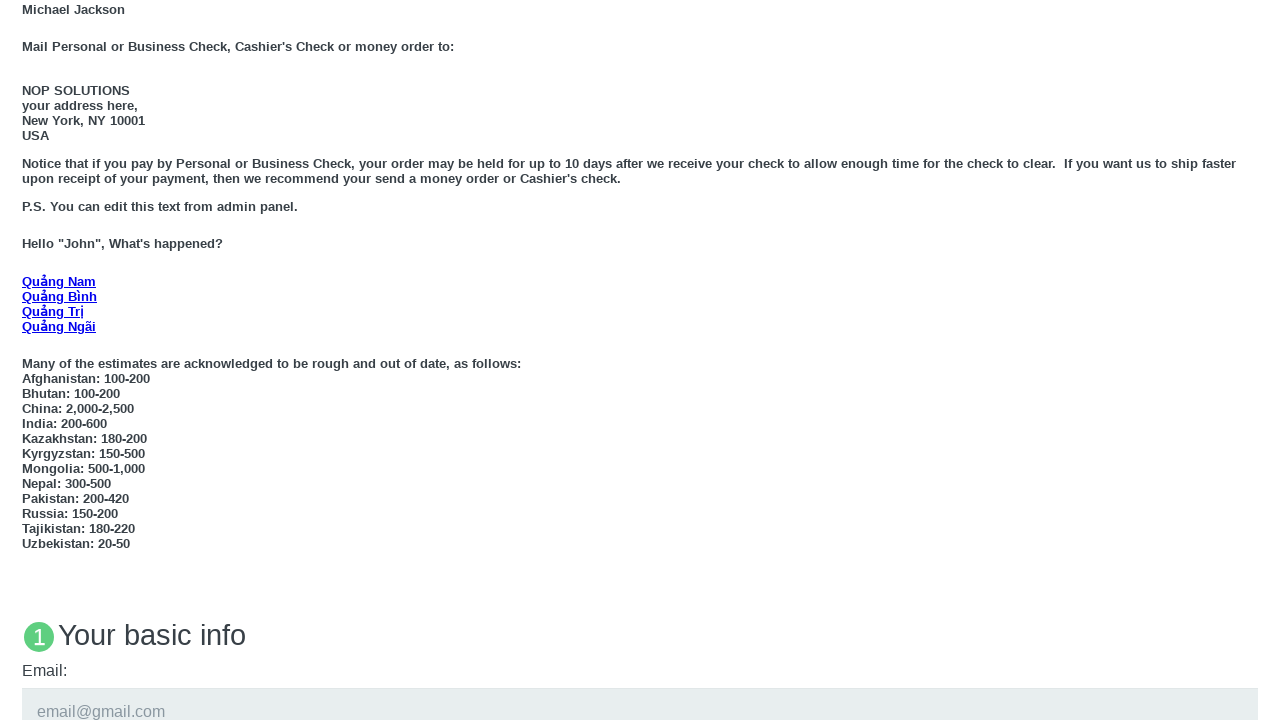

Education textbox is visible and filled with 'Education' on #edu
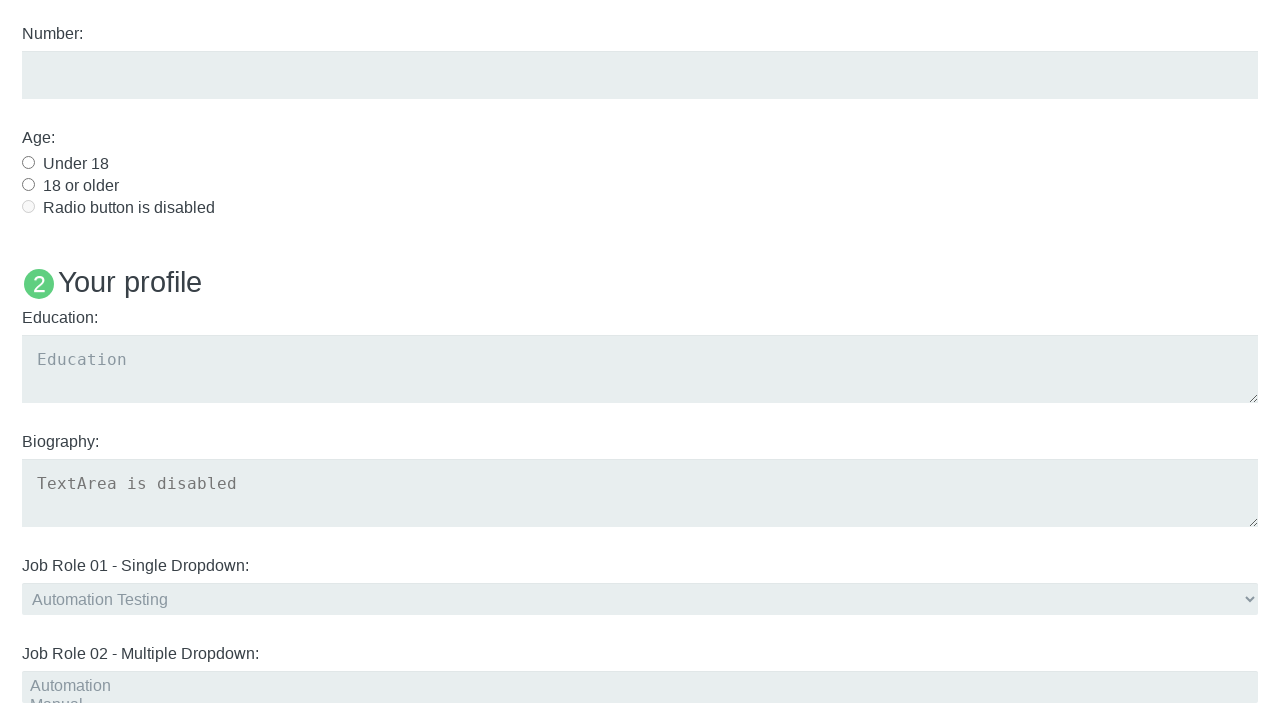

Under 18 checkbox is visible and clicked at (28, 162) on #under_18
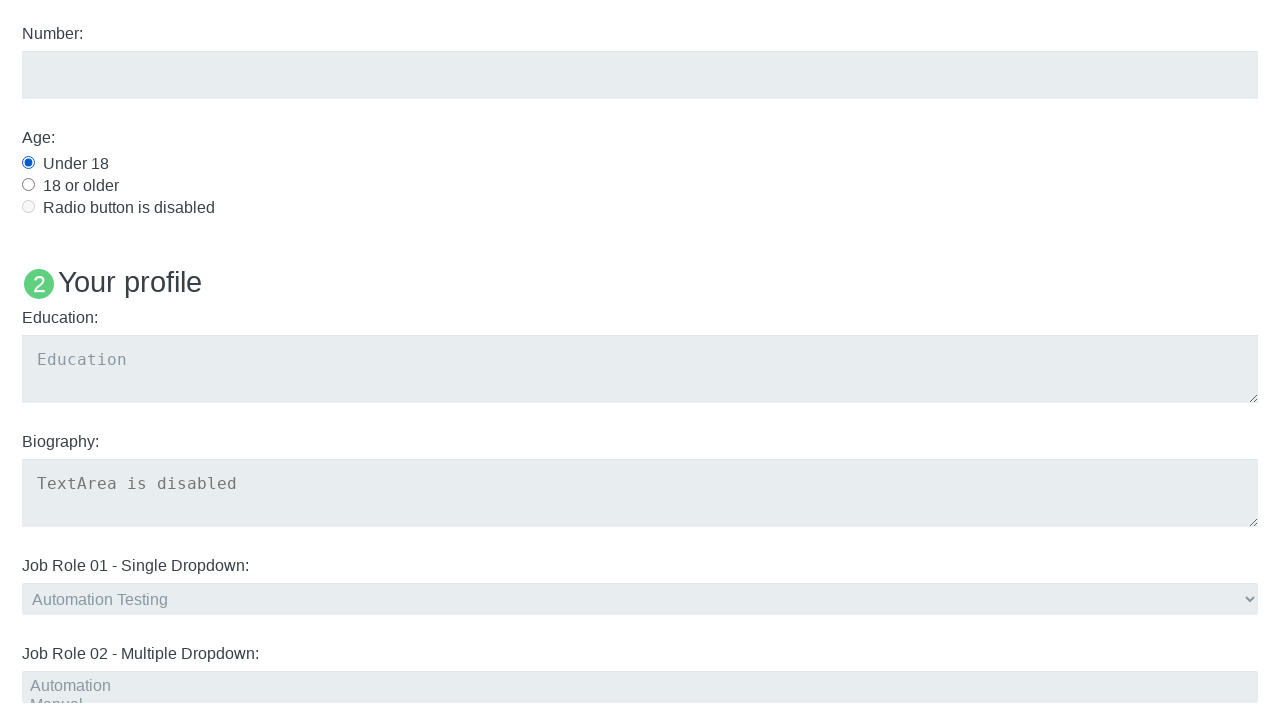

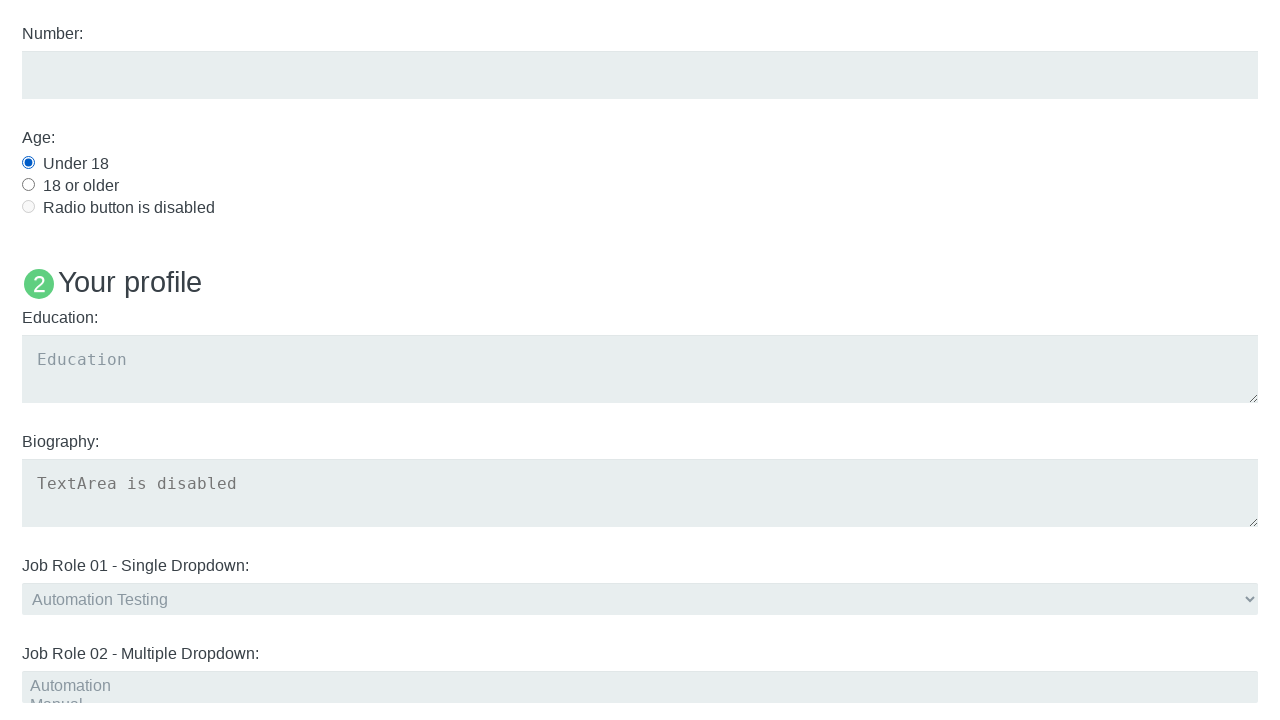